Tests selecting an unchecked checkbox and verifying it becomes checked

Starting URL: https://the-internet.herokuapp.com/checkboxes

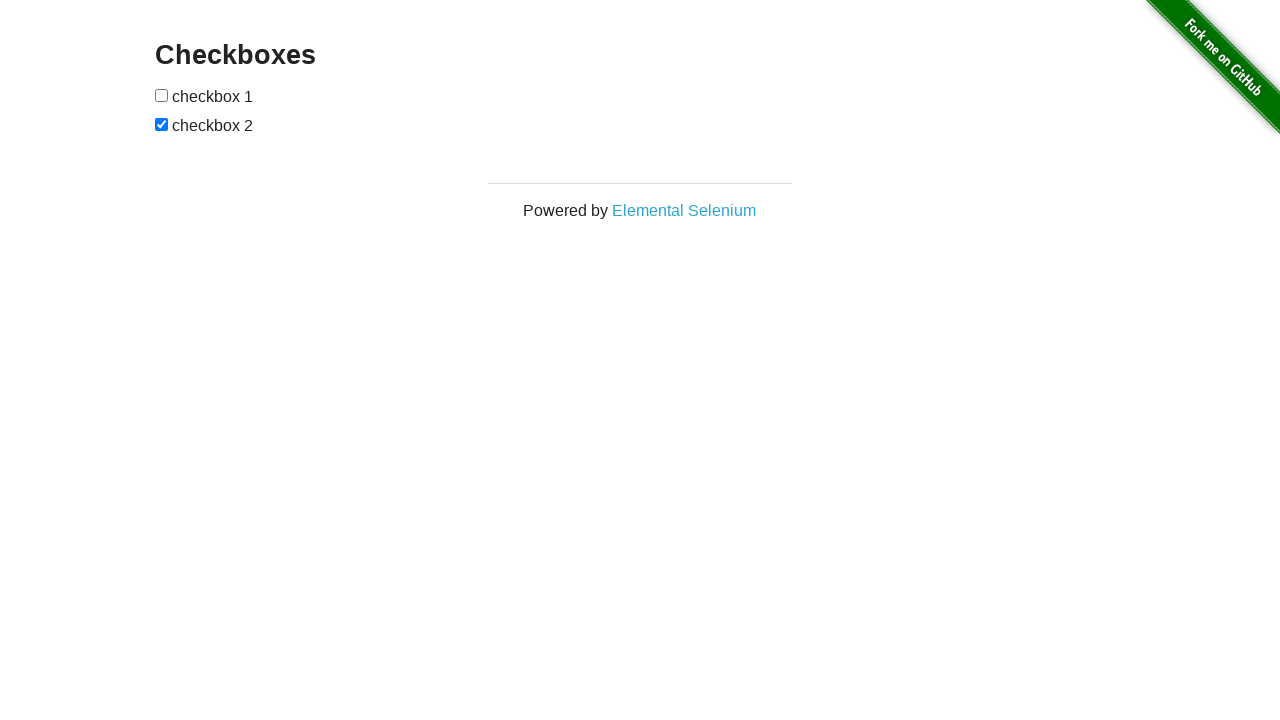

Located first checkbox element
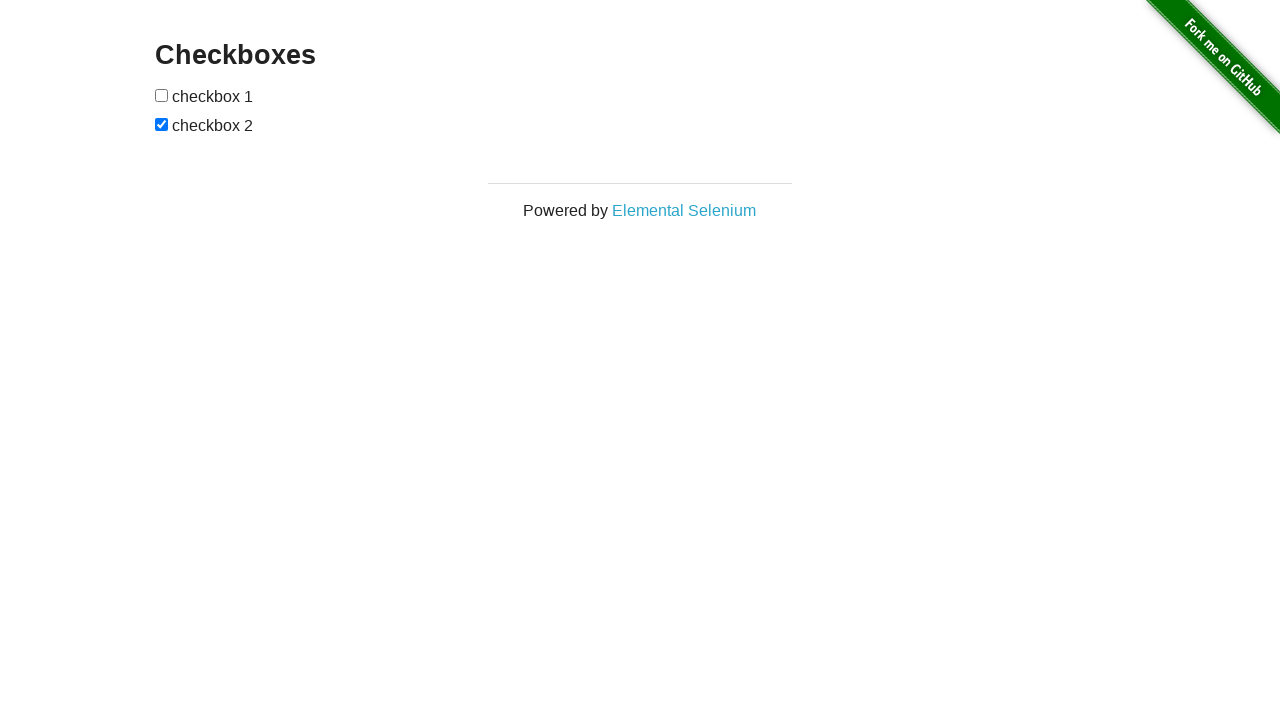

Verified first checkbox is initially unchecked
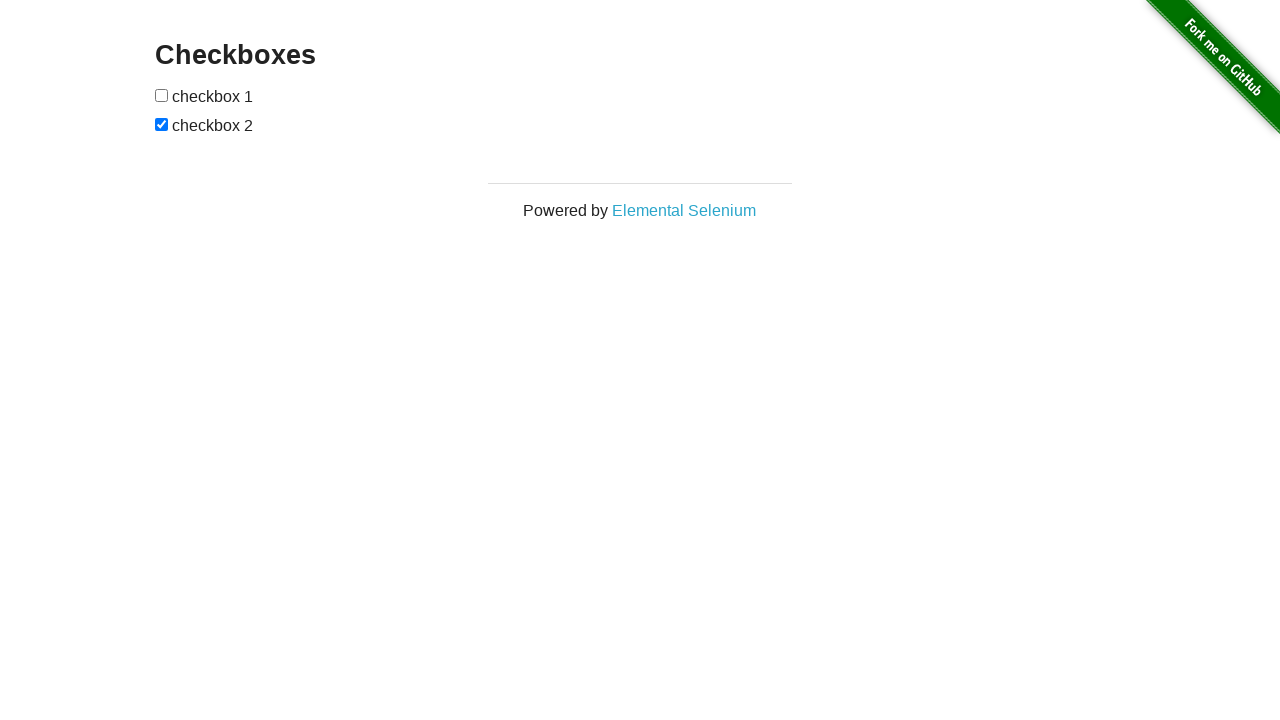

Clicked to select the first checkbox at (162, 95) on input[type='checkbox'] >> nth=0
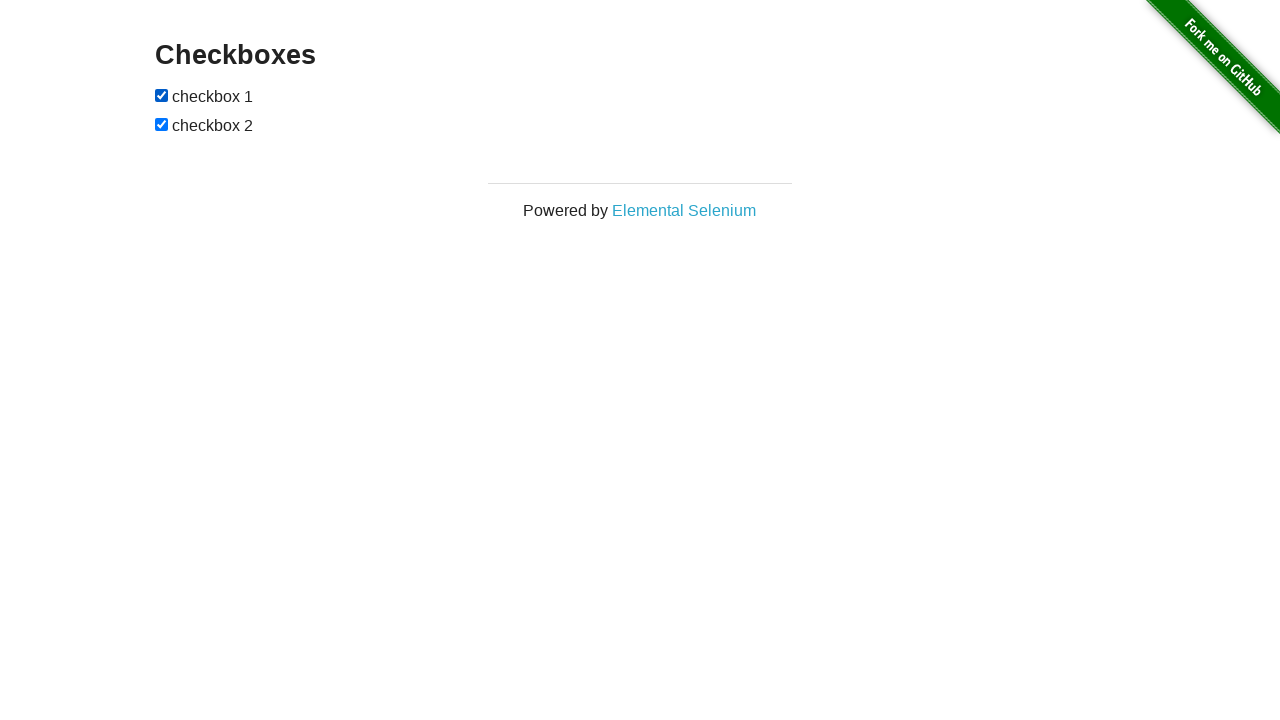

Verified first checkbox is now checked
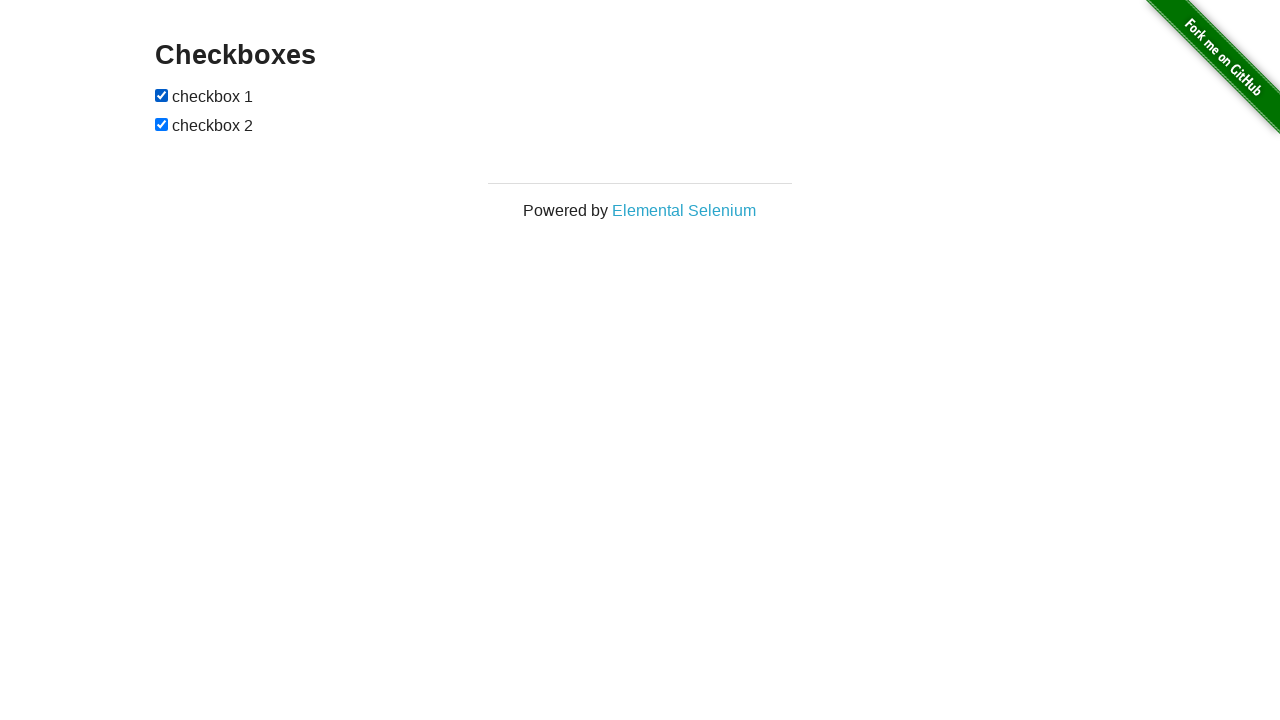

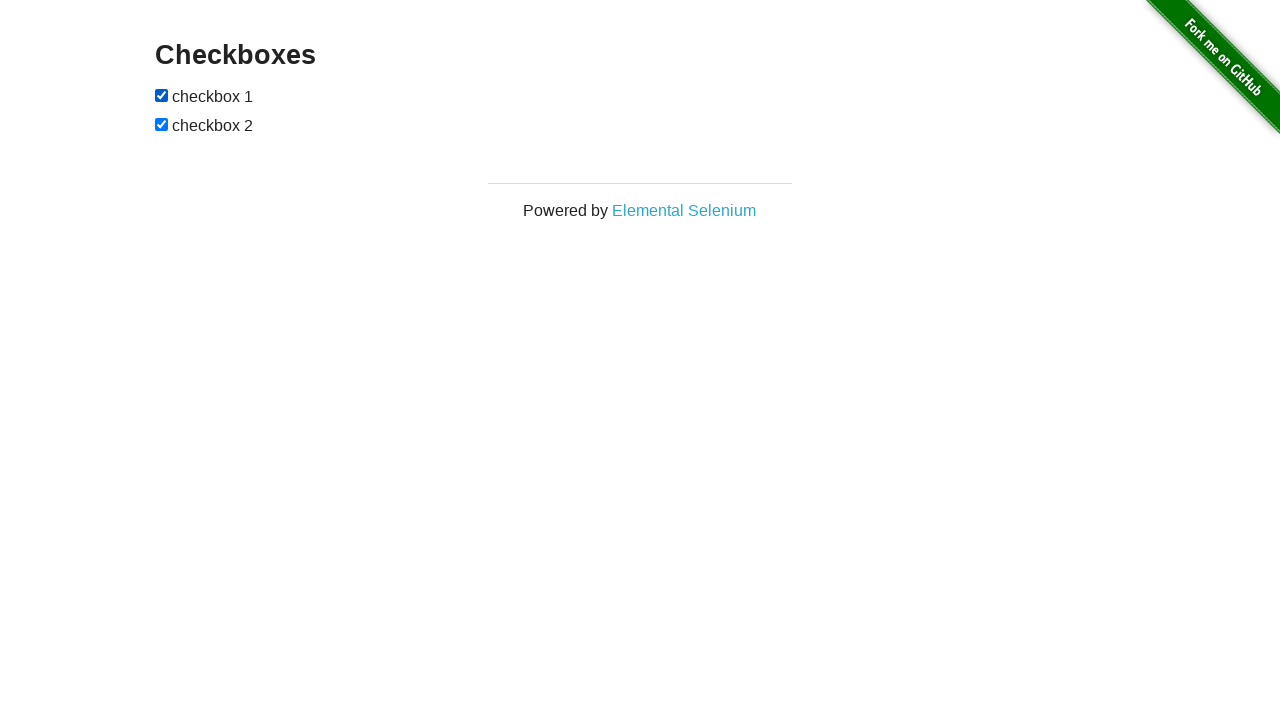